Tests drag and drop functionality on jQuery UI demo page by dragging a source element and dropping it onto a target element within an iframe

Starting URL: https://jqueryui.com/droppable/

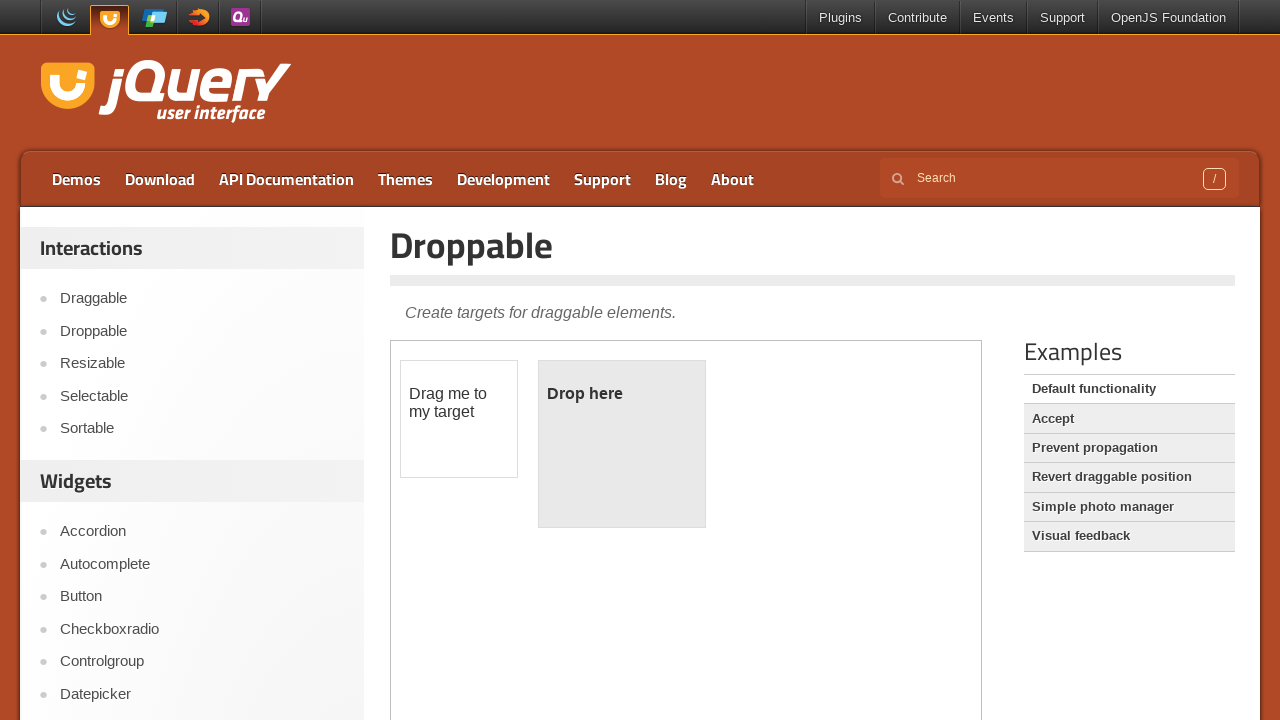

Located the demo iframe on the jQuery UI droppable page
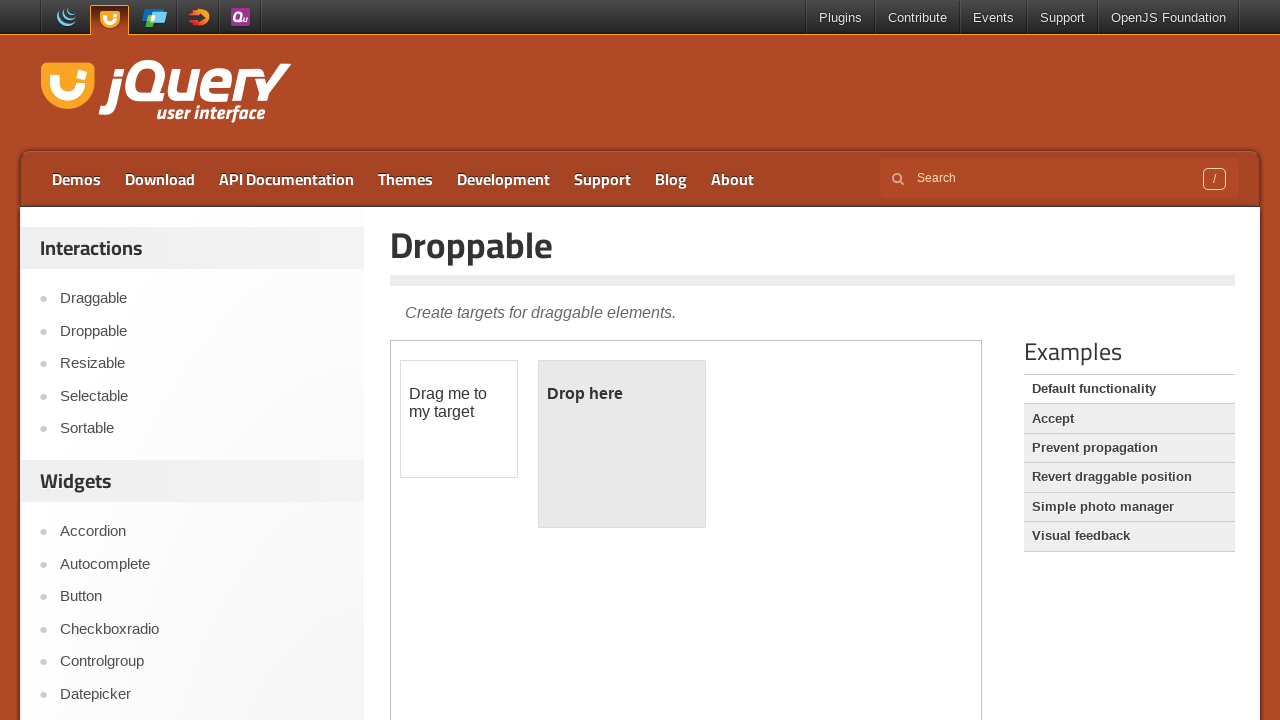

Located the draggable source element with id 'draggable'
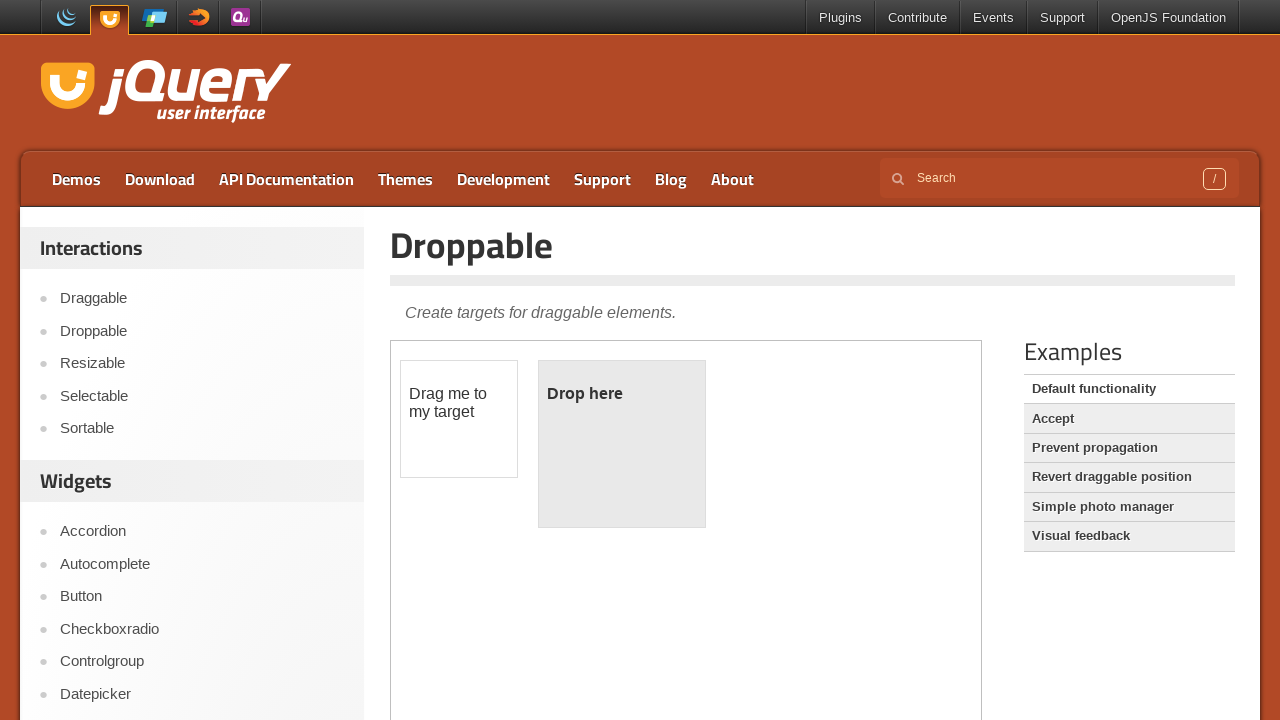

Located the droppable target element with id 'droppable'
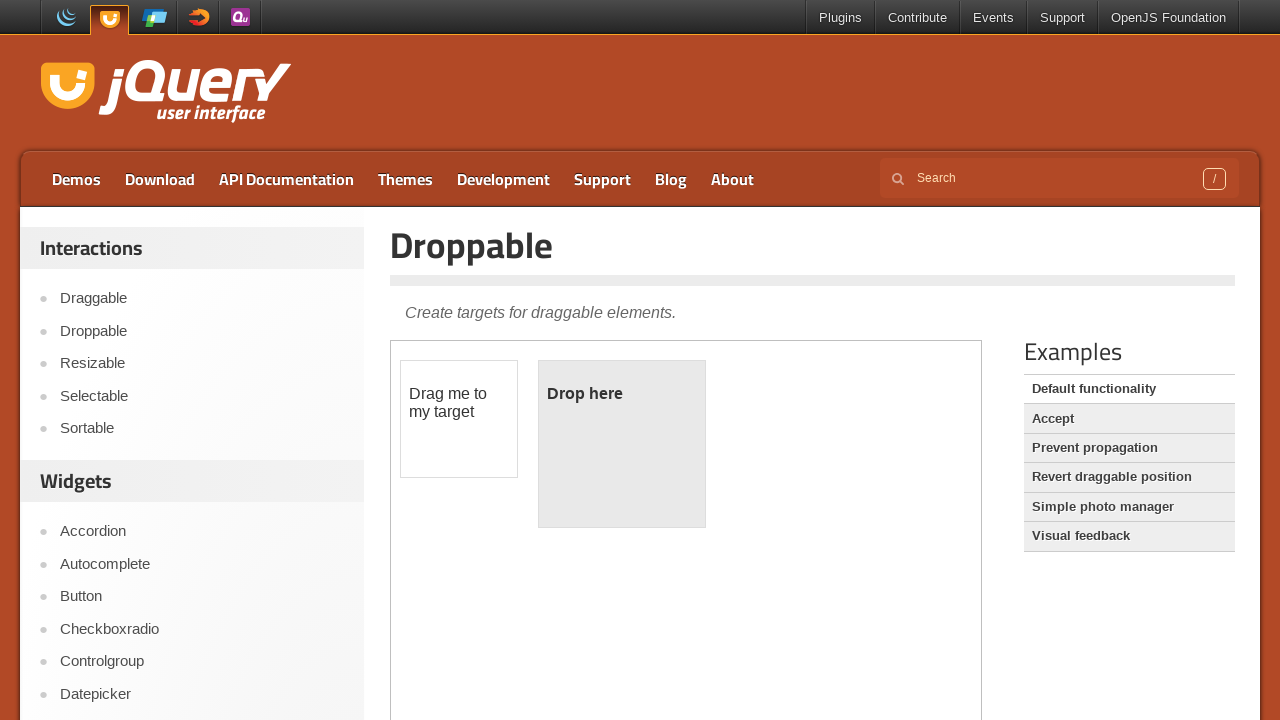

Dragged source element and dropped it onto target element at (622, 444)
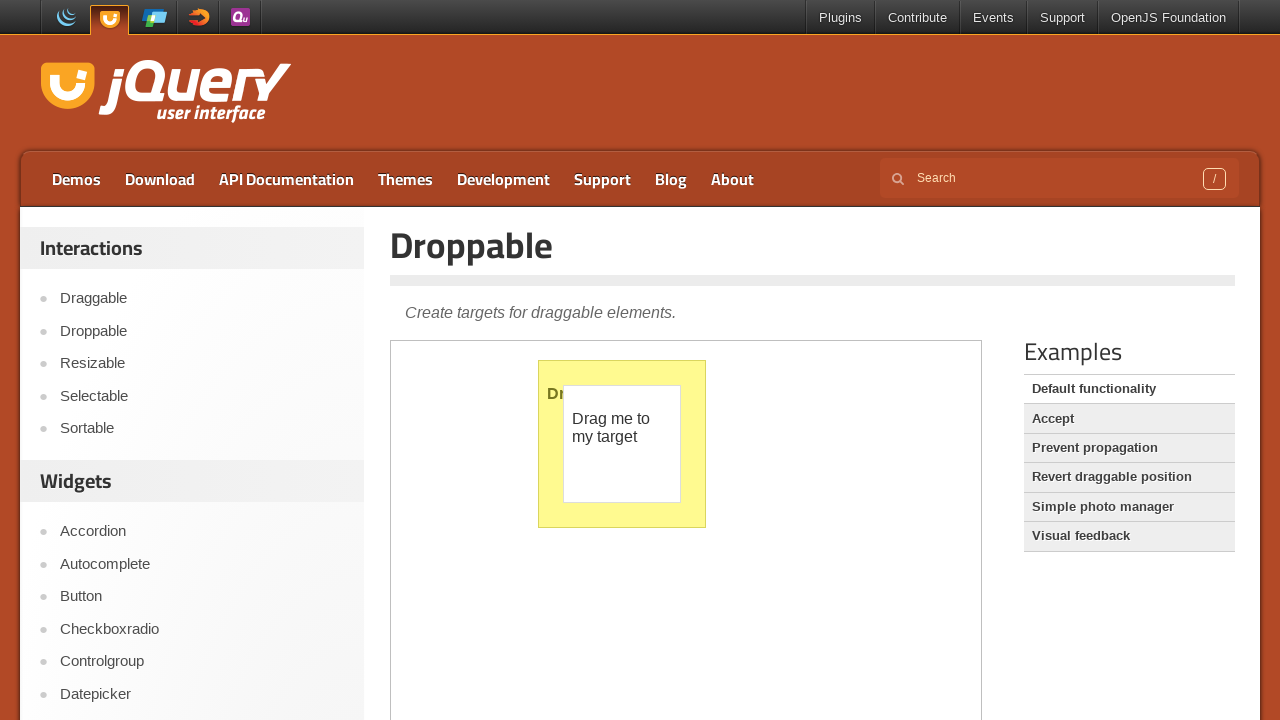

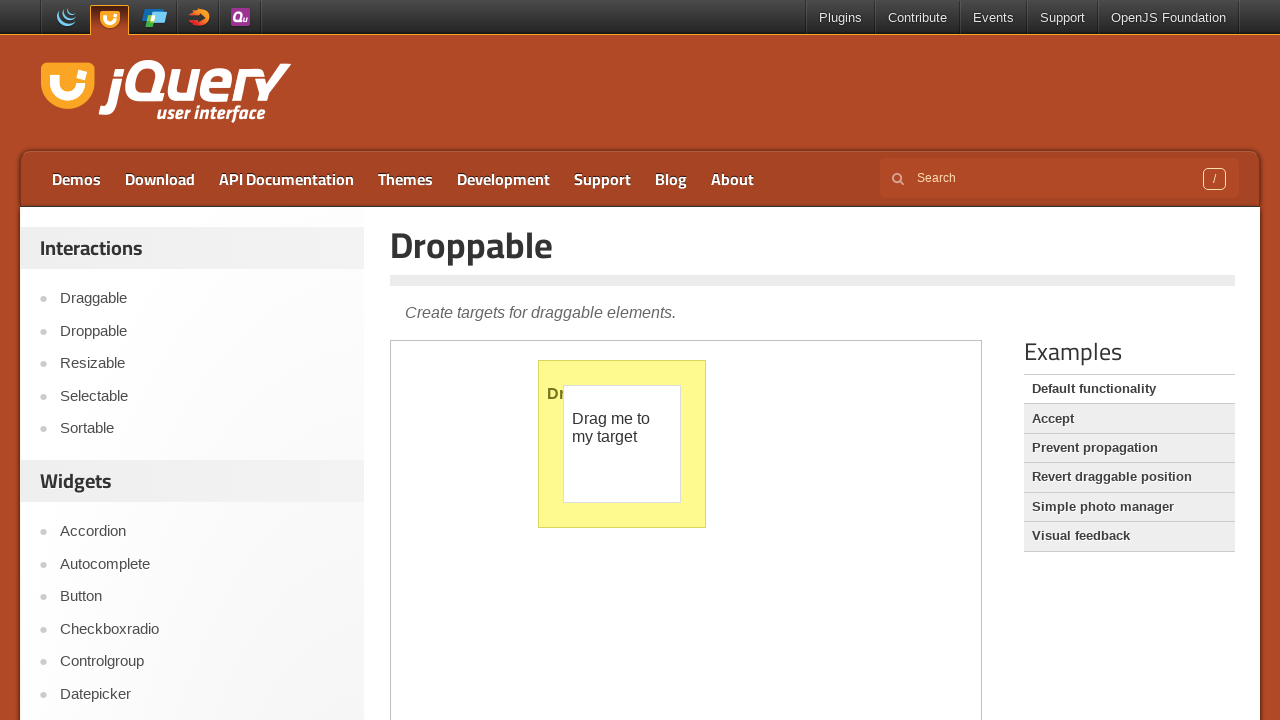